Tests mouse drag-and-drop interaction by dragging an element and dropping it onto a target droppable area on the jQuery UI demo page.

Starting URL: https://jqueryui.com/resources/demos/droppable/default.html

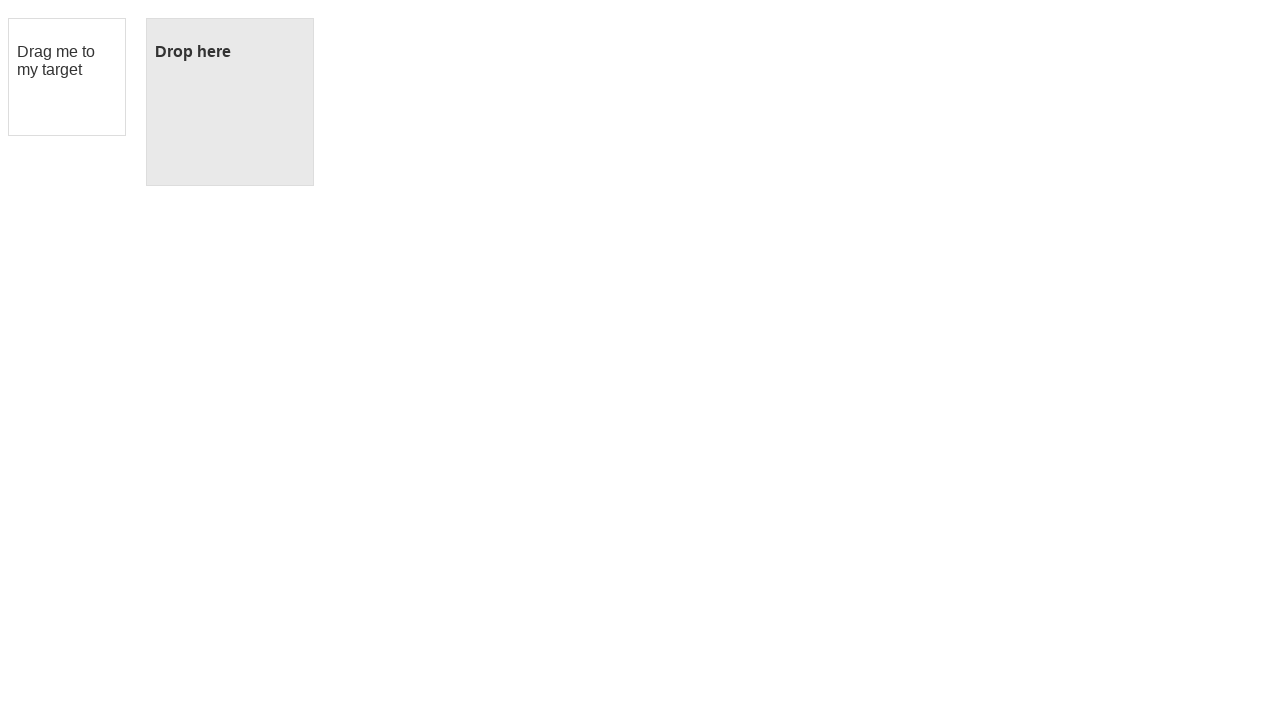

Located the draggable element with id 'draggable'
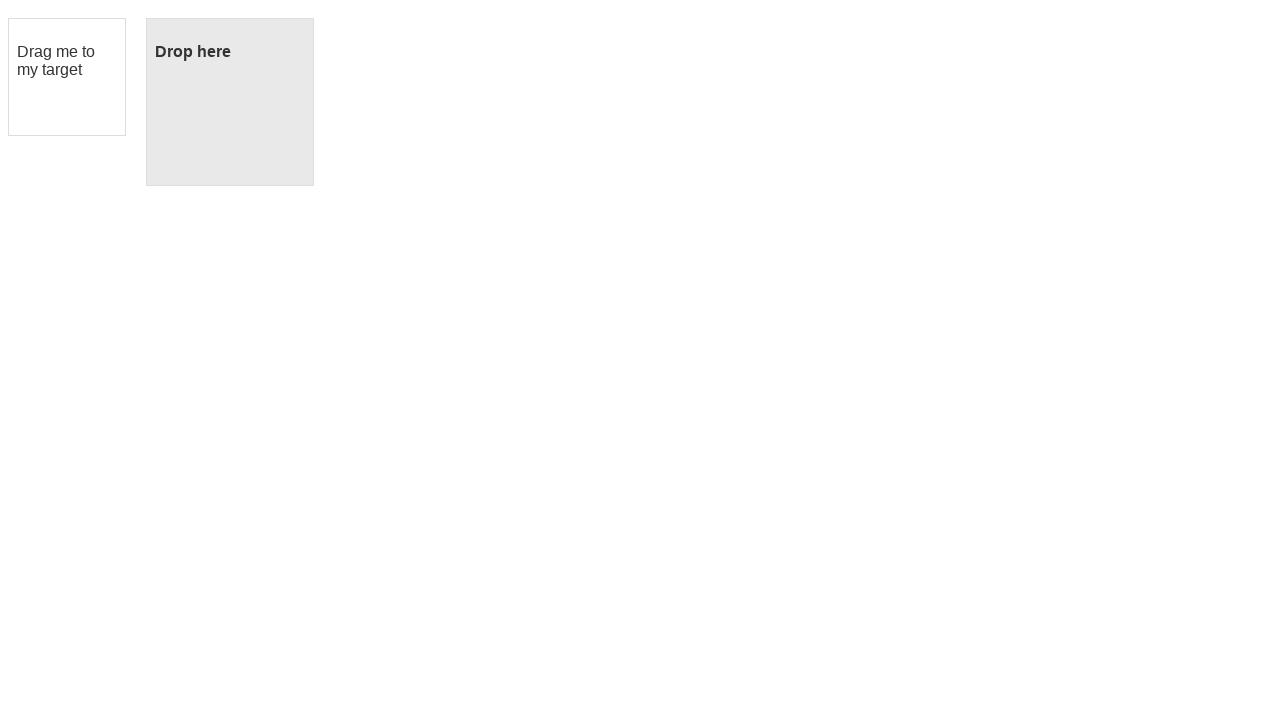

Located the droppable target element with id 'droppable'
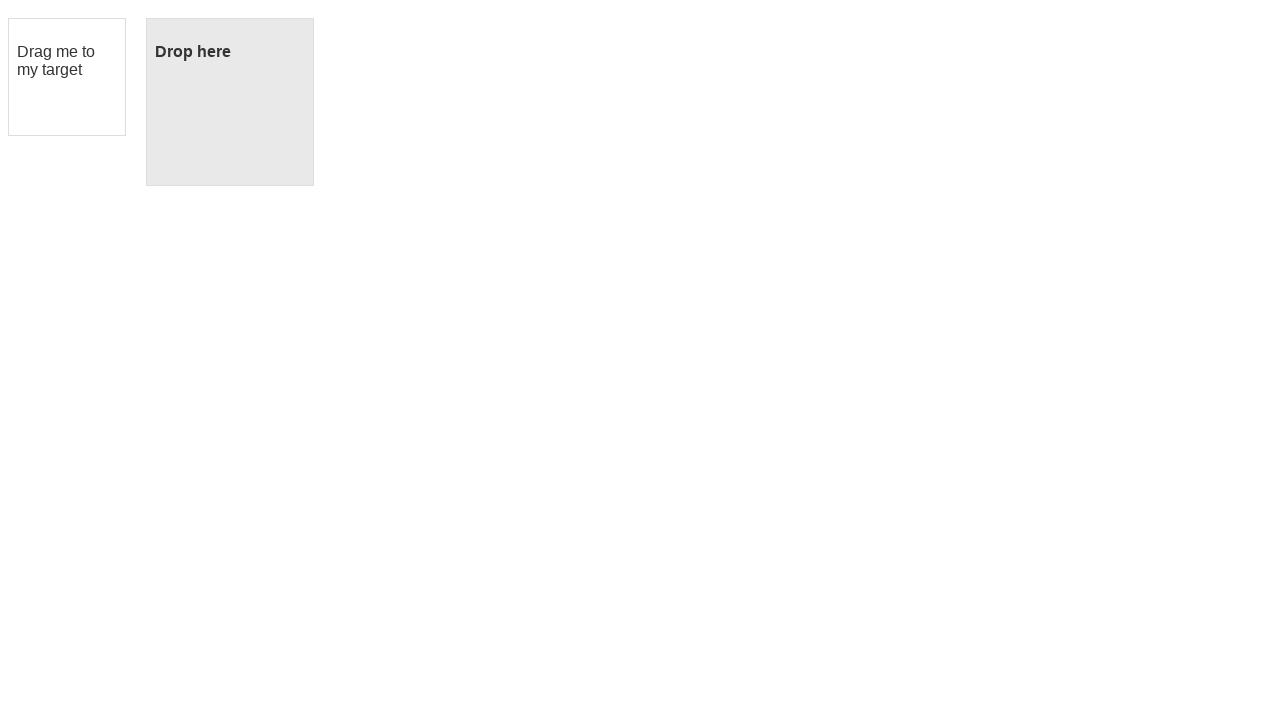

Dragged the element onto the droppable target area at (230, 102)
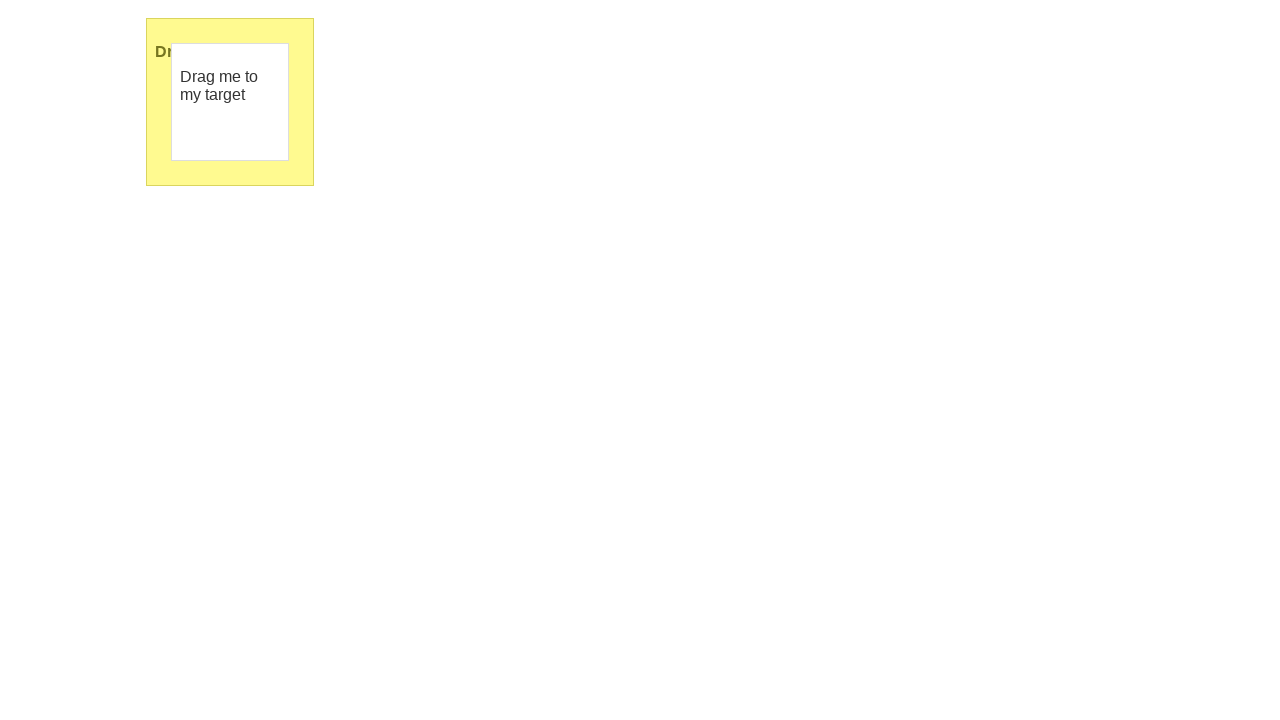

Verified drop was successful - droppable element now displays 'Dropped!' text
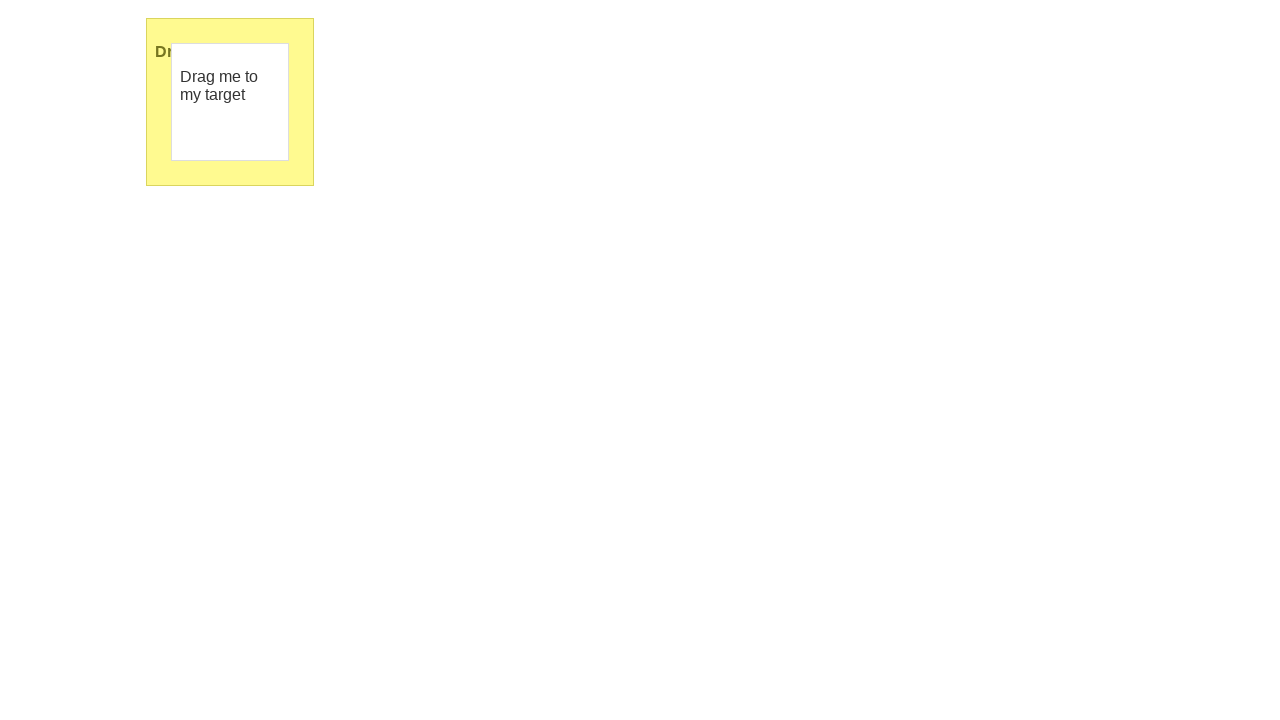

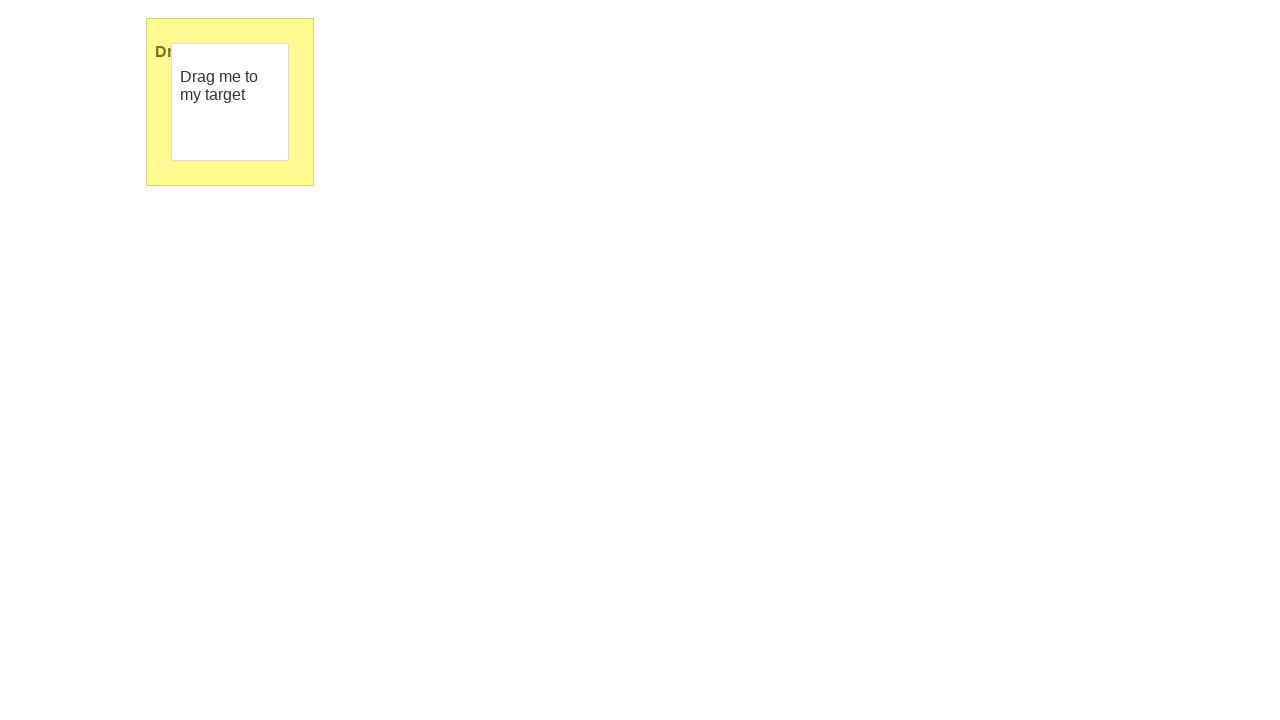